Tests JavaScript prompt alert functionality by clicking a button, entering text into the prompt, and verifying the result message

Starting URL: http://www.w3schools.com/js/tryit.asp?filename=tryjs_prompt

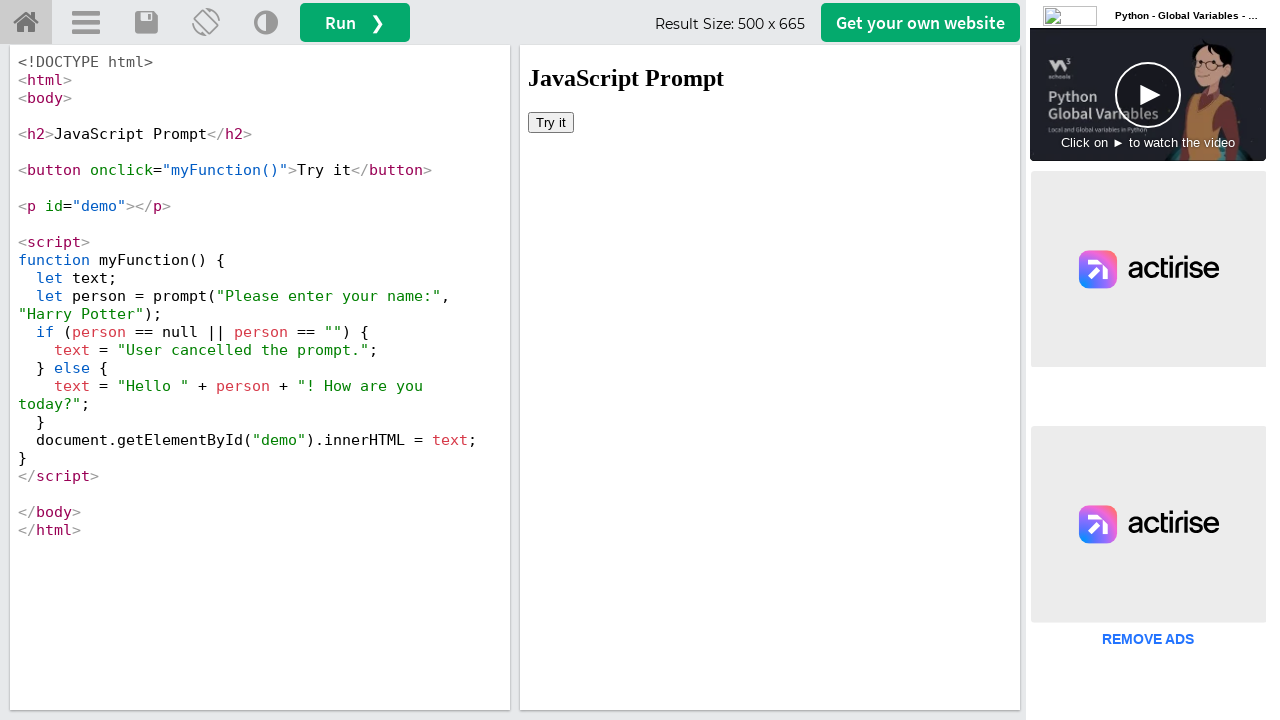

Located iframe containing the prompt example
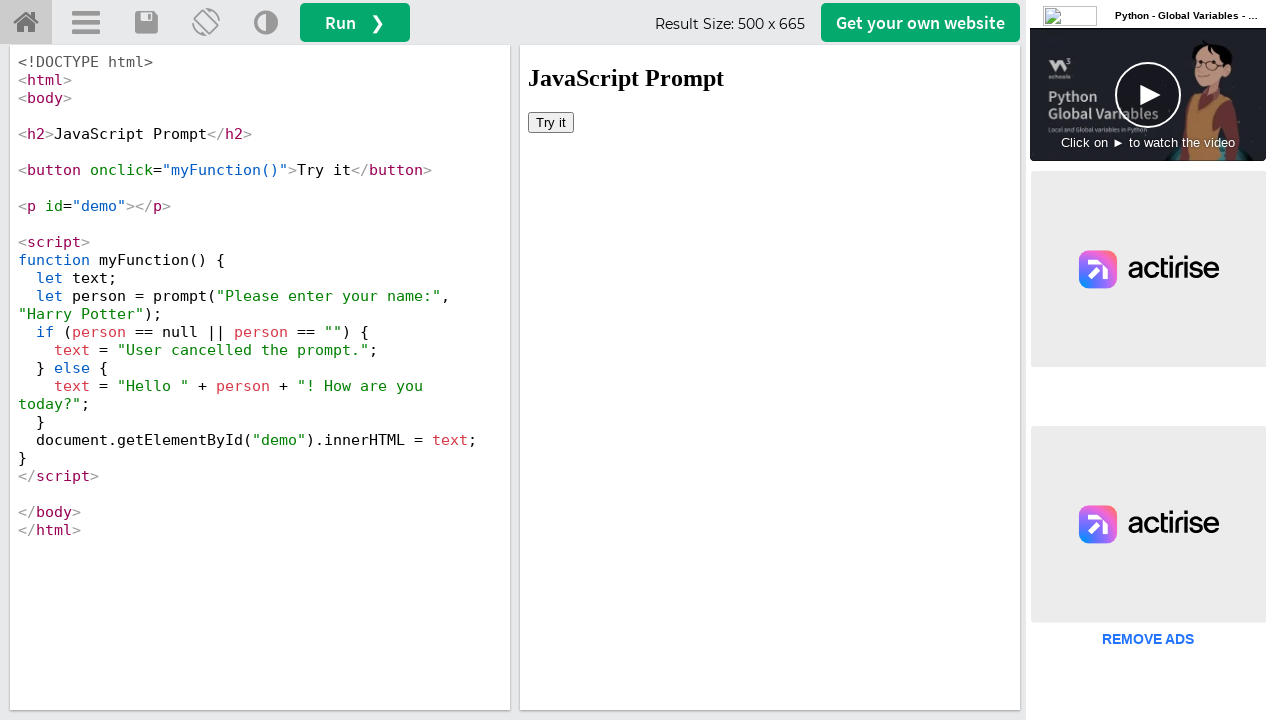

Clicked button to trigger JavaScript prompt dialog at (551, 122) on iframe[name='iframeResult'] >> internal:control=enter-frame >> body > button
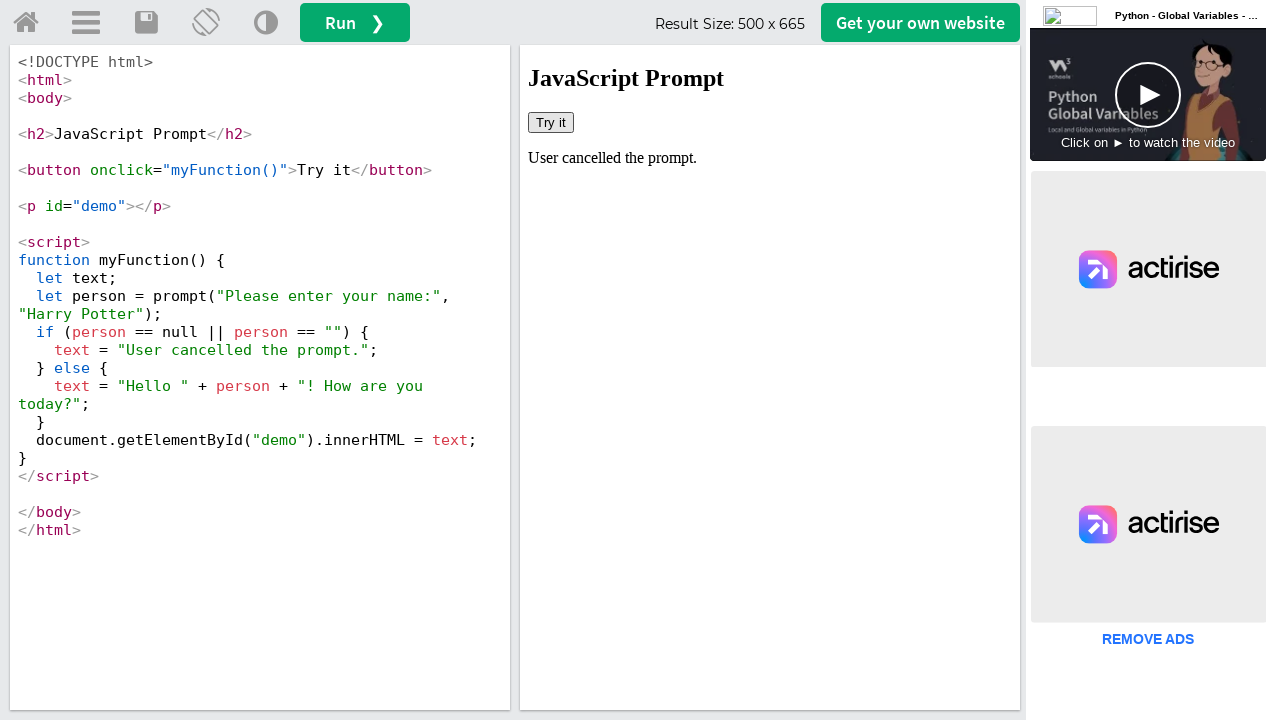

Set up dialog handler to accept prompt with text 'SW Test Academy'
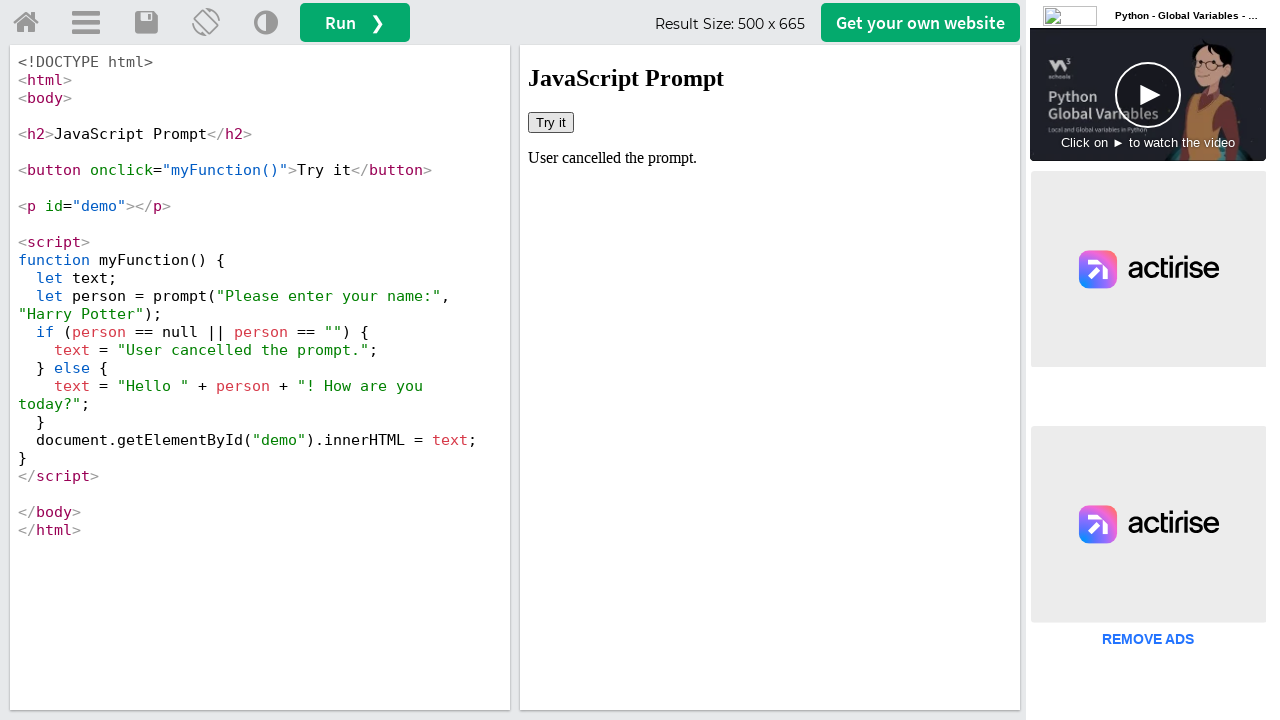

Verified result text element appeared after prompt submission
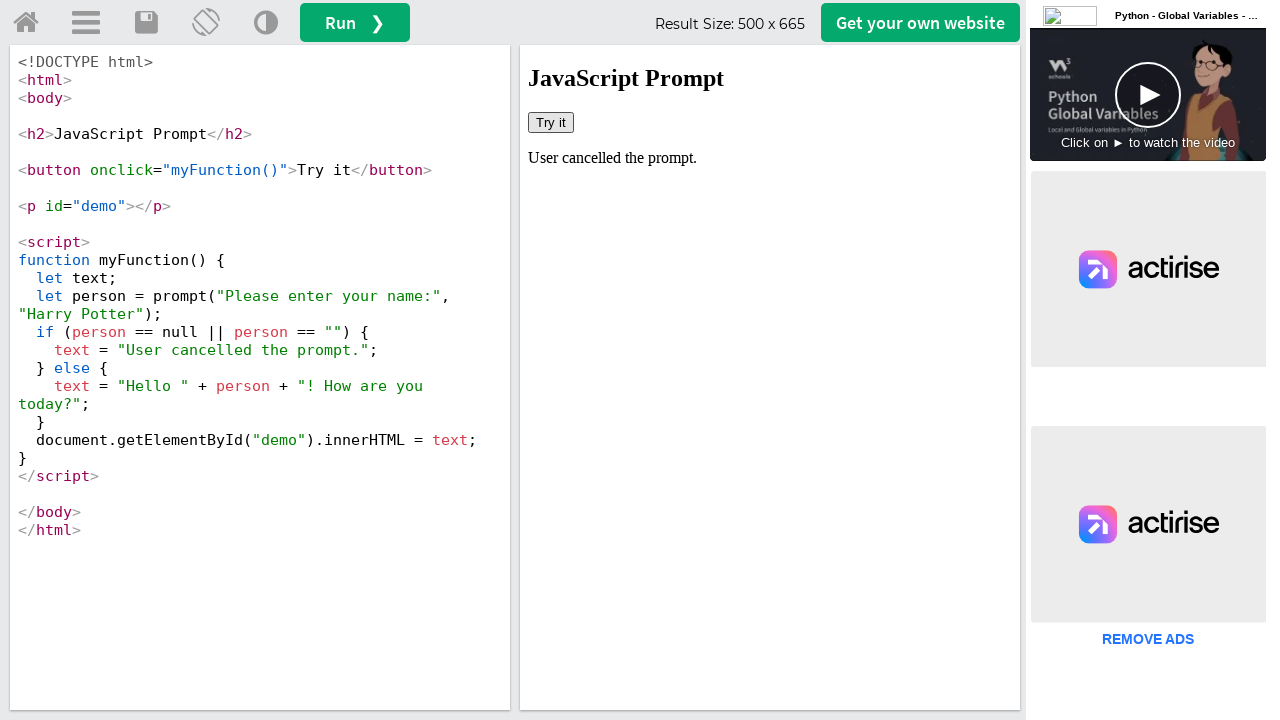

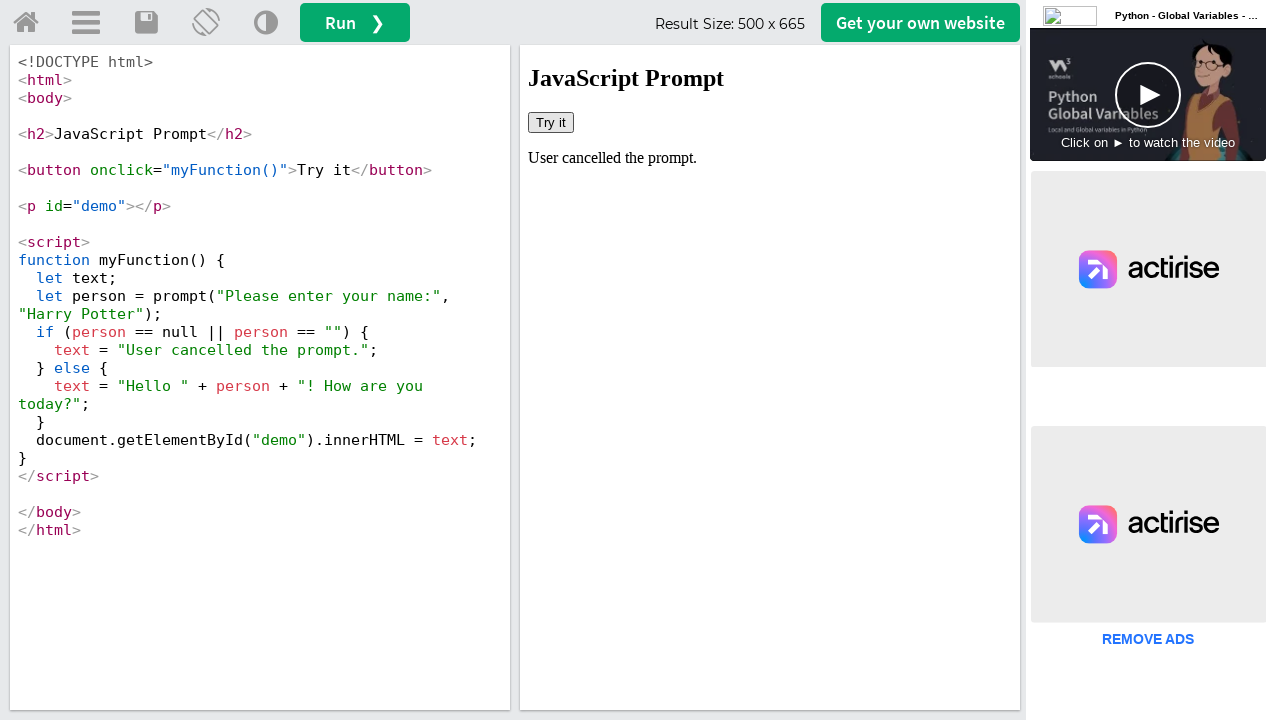